Tests table sorting by clicking the Email column header and verifying the values are sorted alphabetically

Starting URL: http://the-internet.herokuapp.com/tables

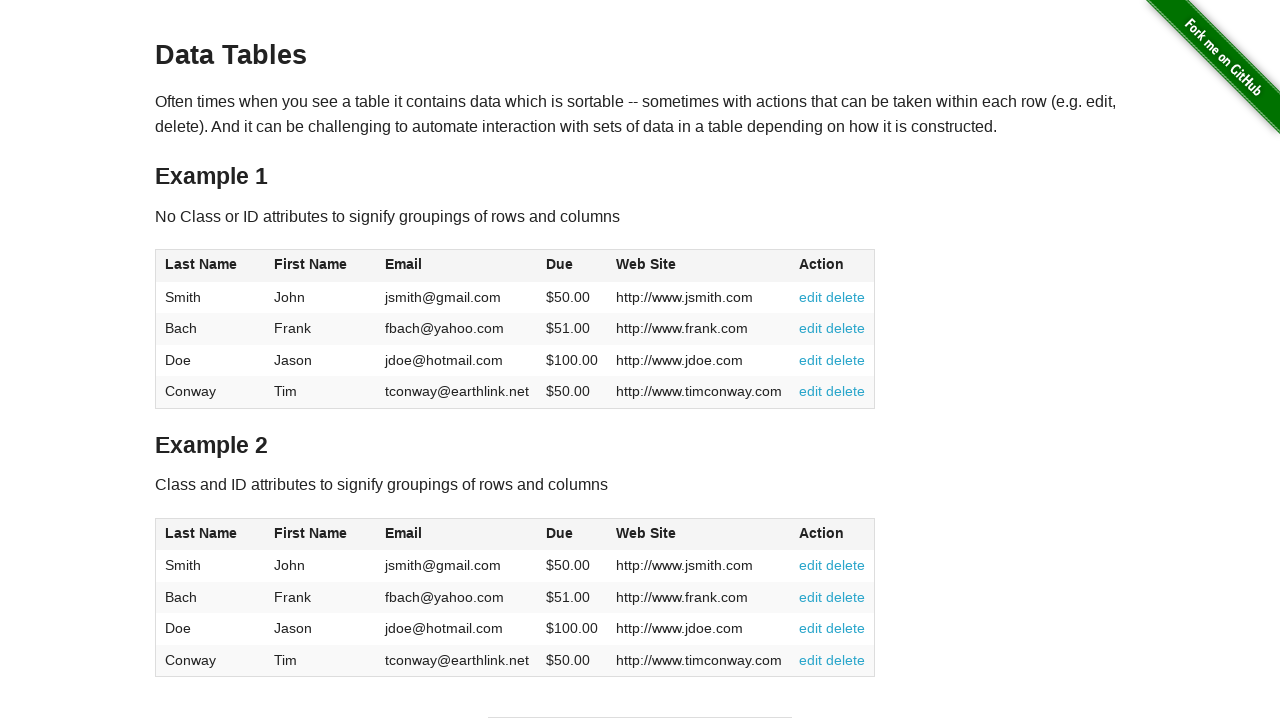

Clicked Email column header to sort at (457, 266) on #table1 thead tr th:nth-of-type(3)
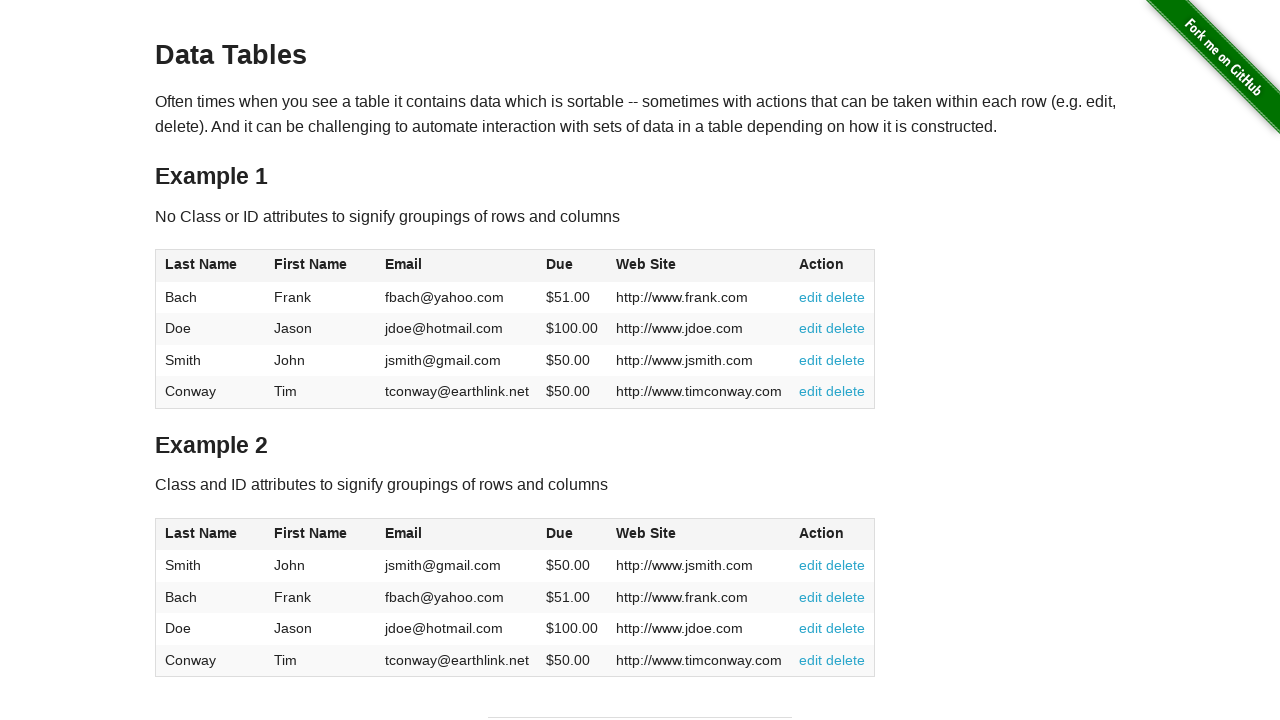

Email column cells loaded
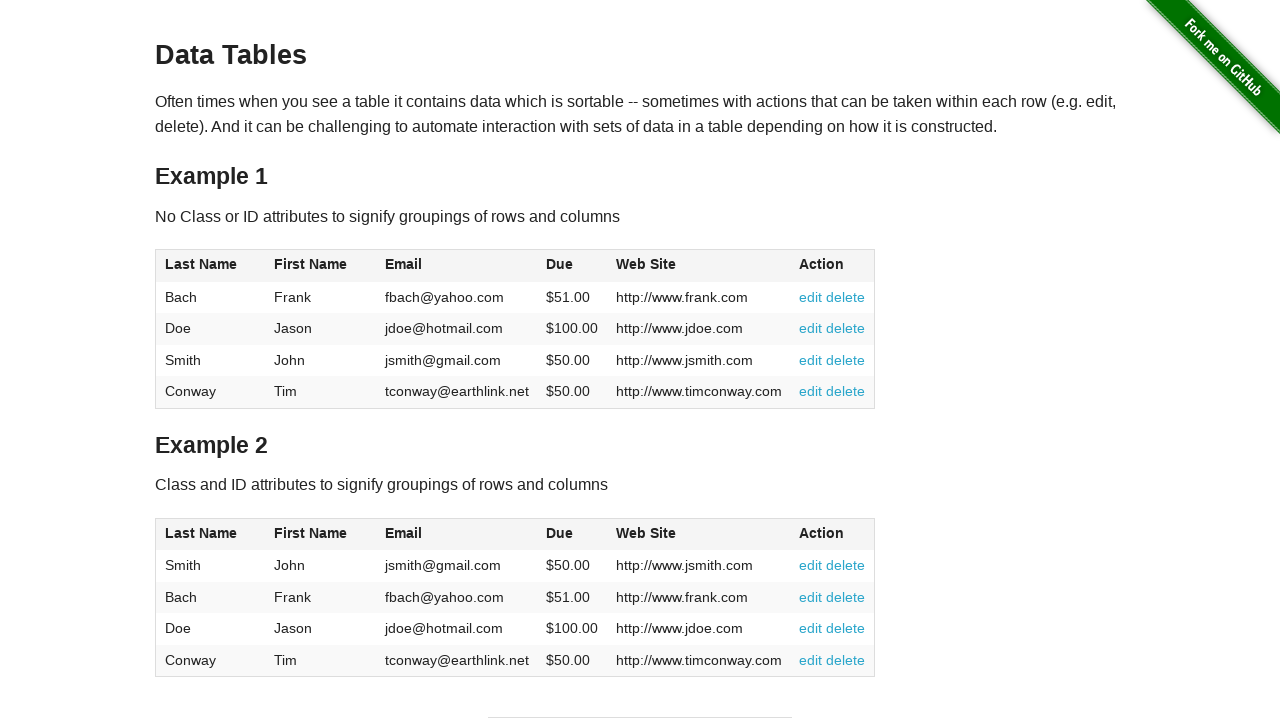

Retrieved 4 email values from table
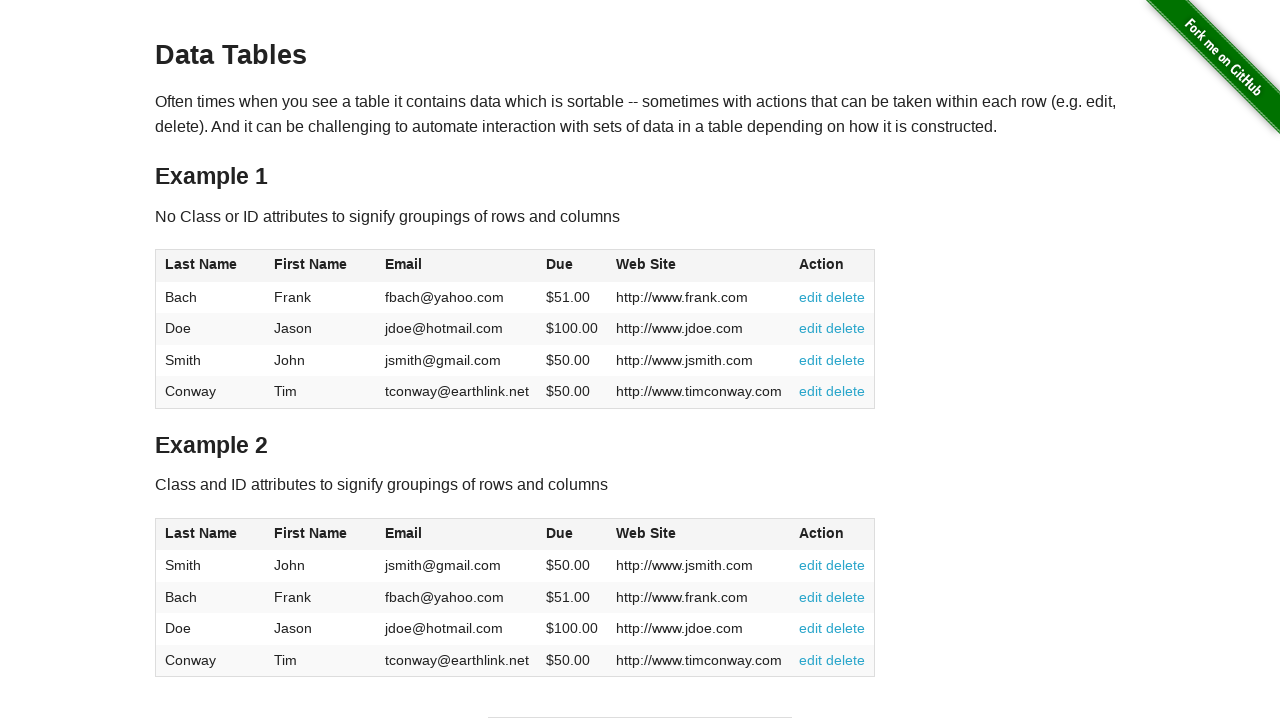

Verified emails are sorted alphabetically
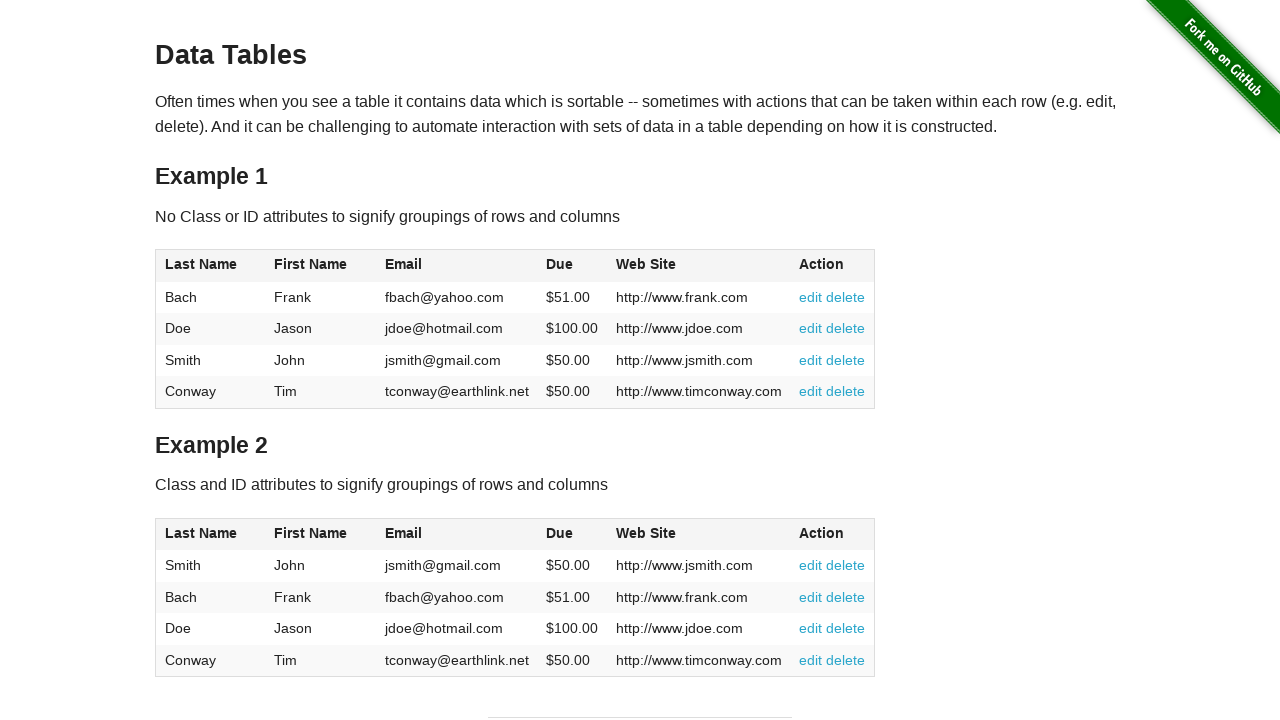

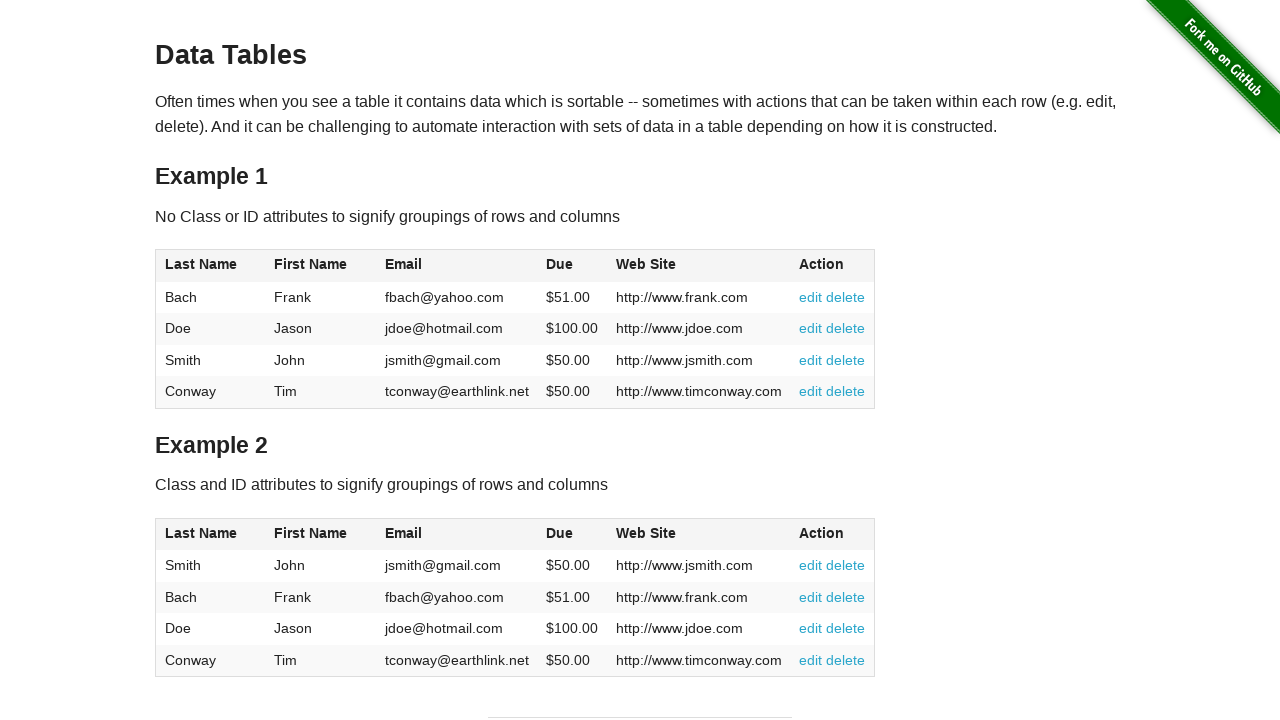